Tests the dropdown select by clicking and selecting an option

Starting URL: https://bonigarcia.dev/selenium-webdriver-java/web-form.html

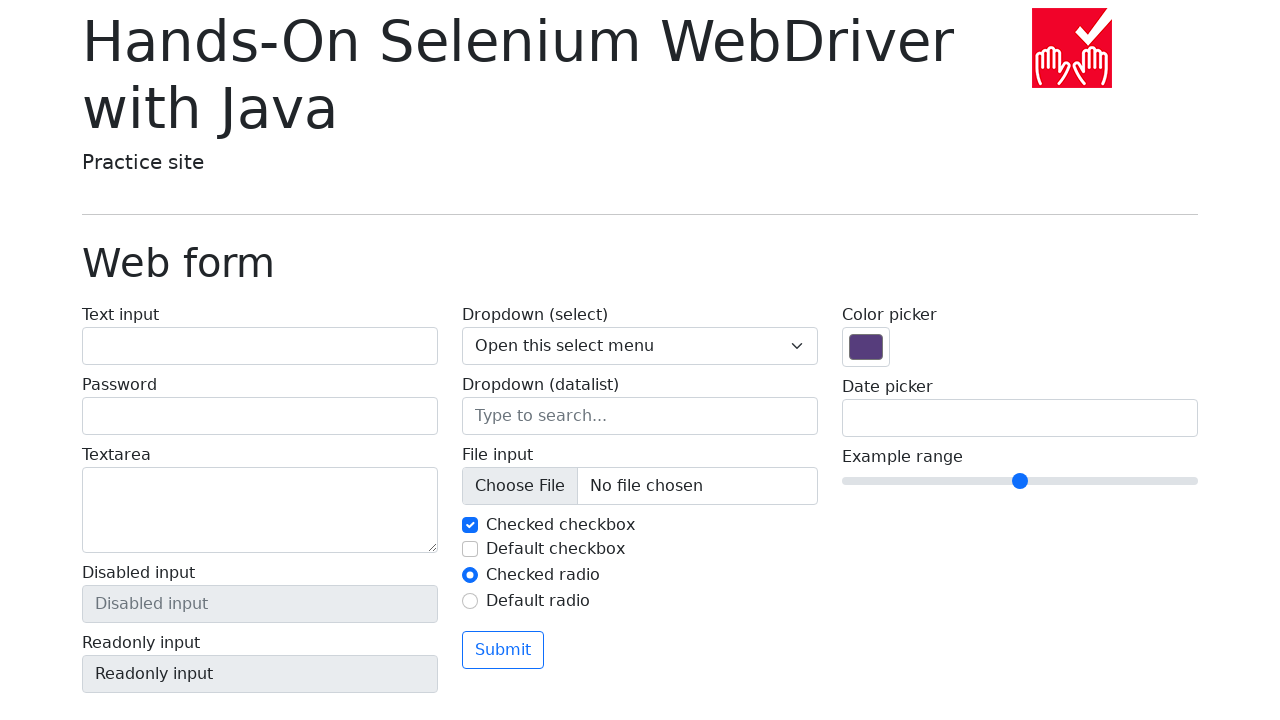

Clicked dropdown menu to open it at (640, 346) on .form-select
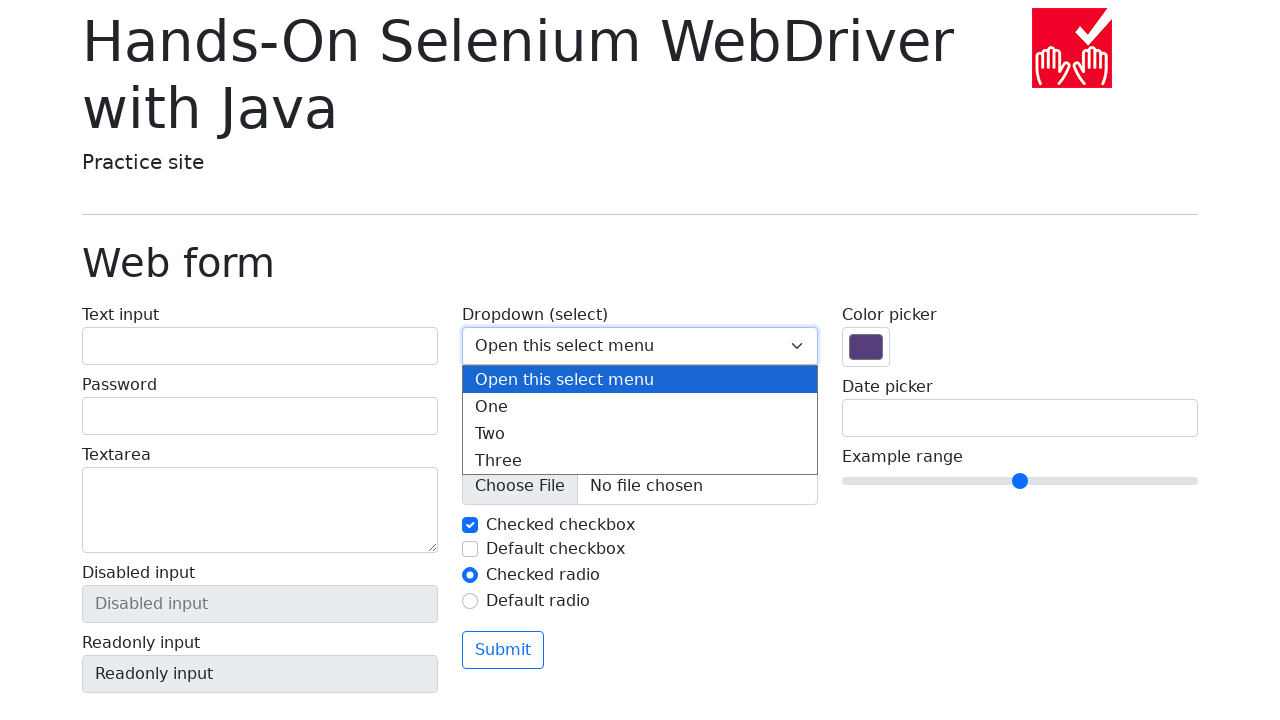

Selected option with value '1' from dropdown on .form-select
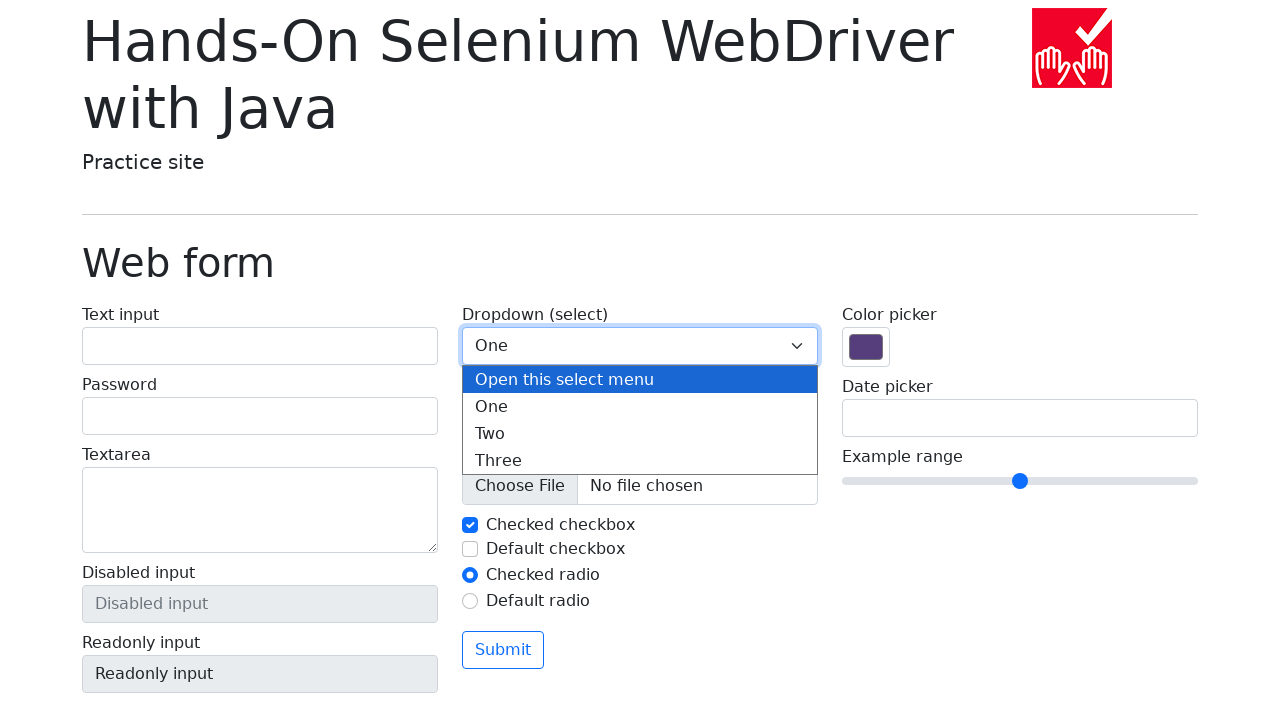

Retrieved text content of selected option
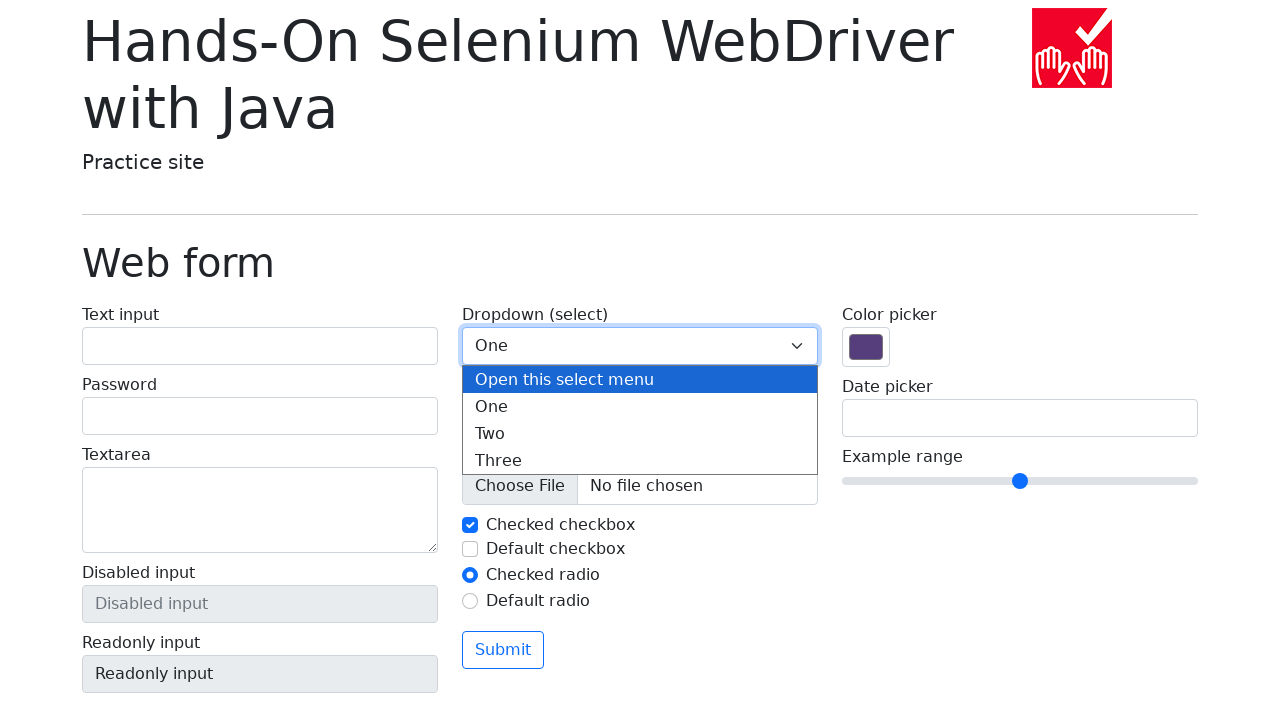

Verified selected option text is 'One'
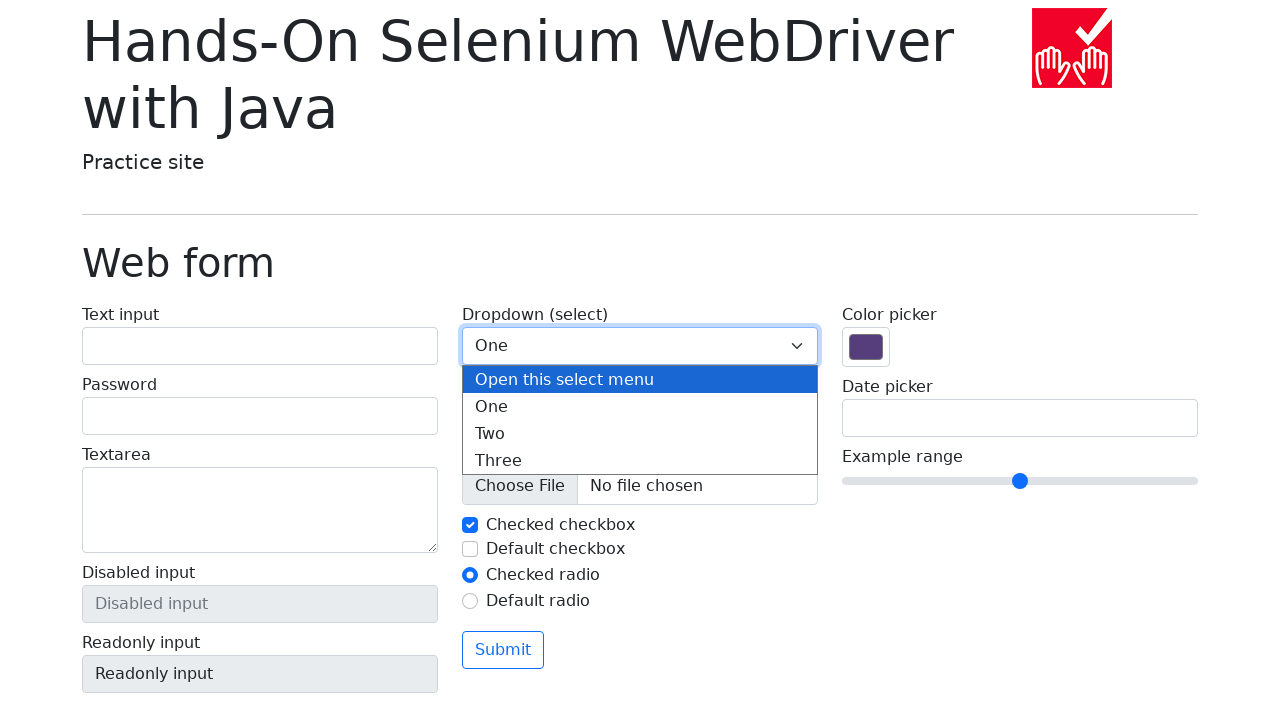

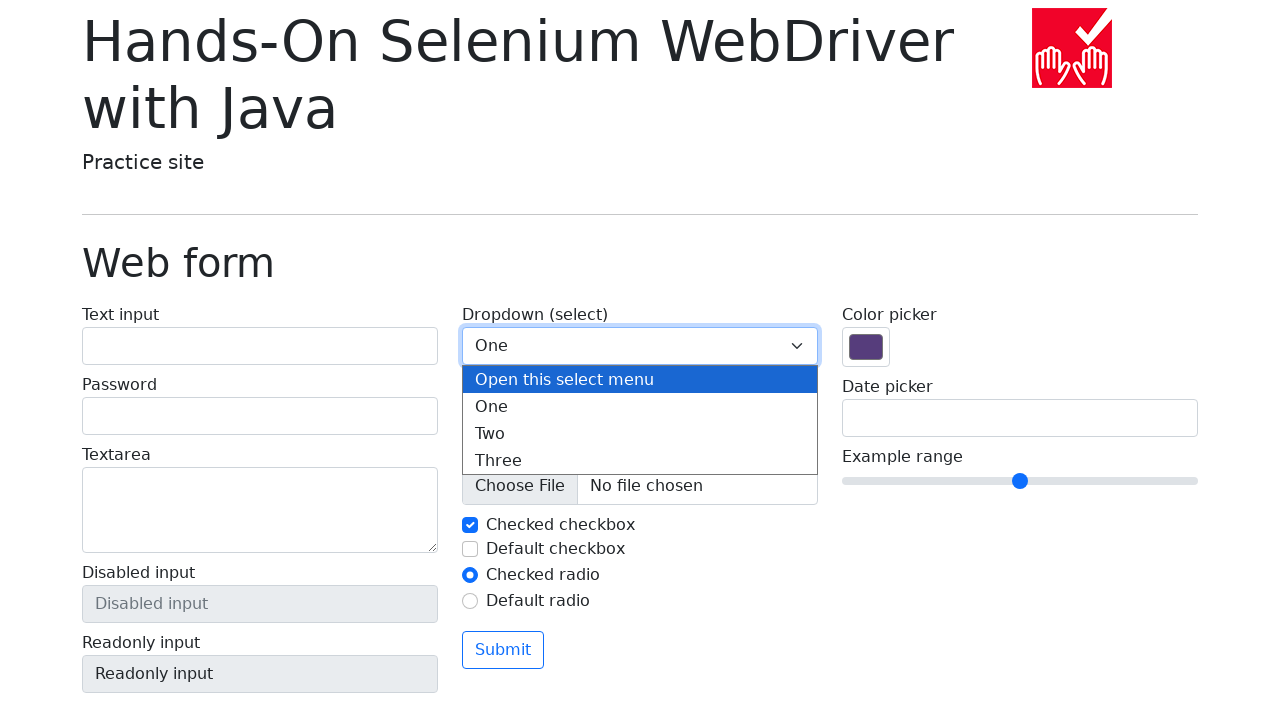